Tests navigation to Elements section and then selecting the Text Box option, verifying the Text Box heading appears.

Starting URL: https://demoqa.com

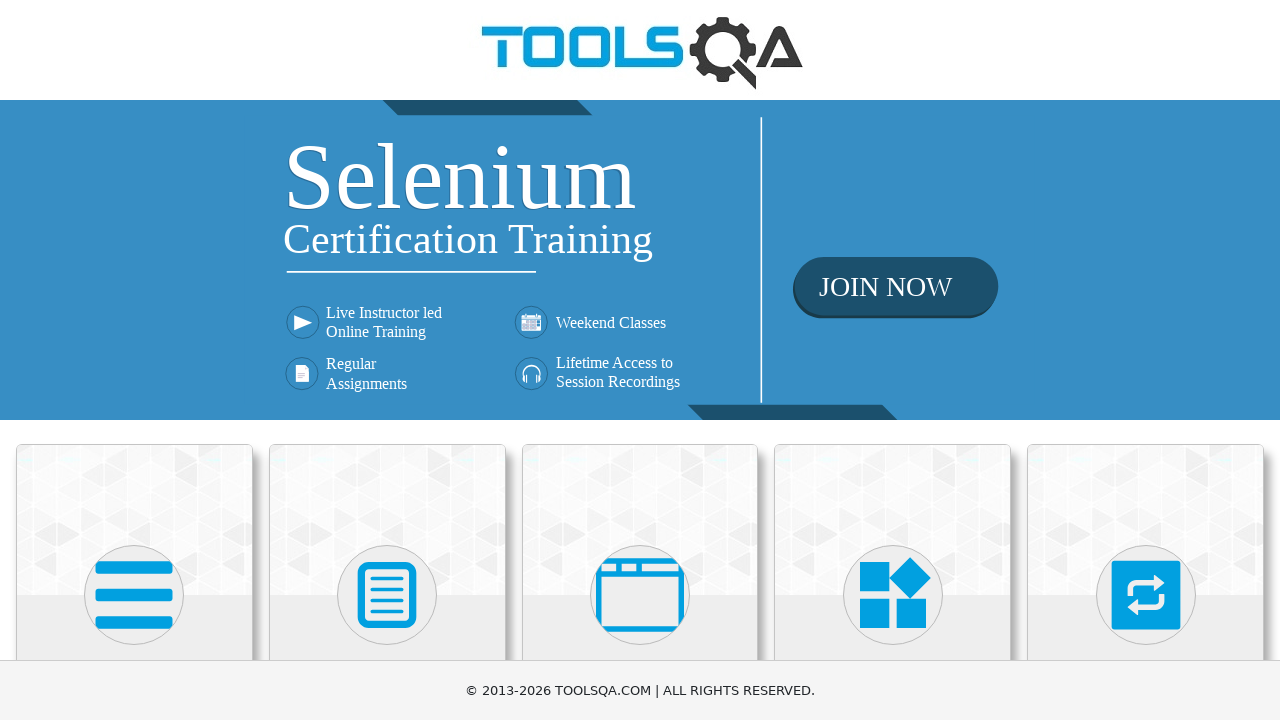

Scrolled down 600px to view cards
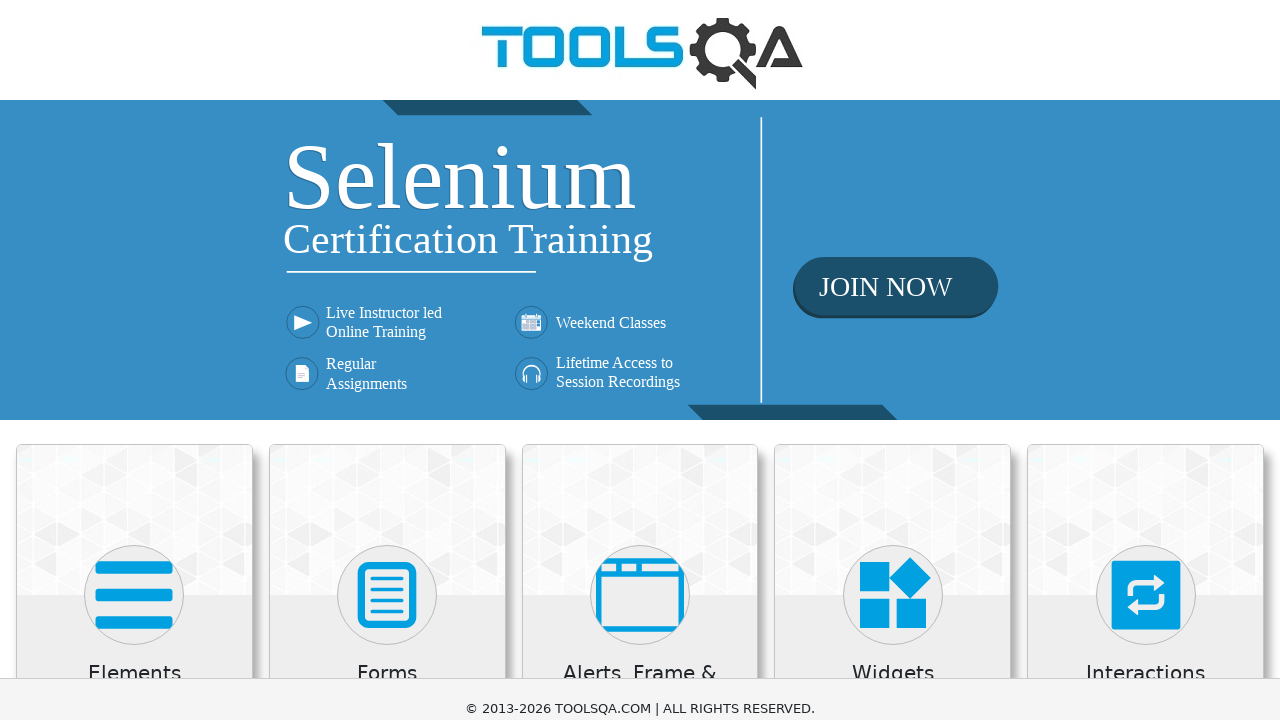

Clicked on Elements card at (134, 73) on xpath=(//h5)[1]
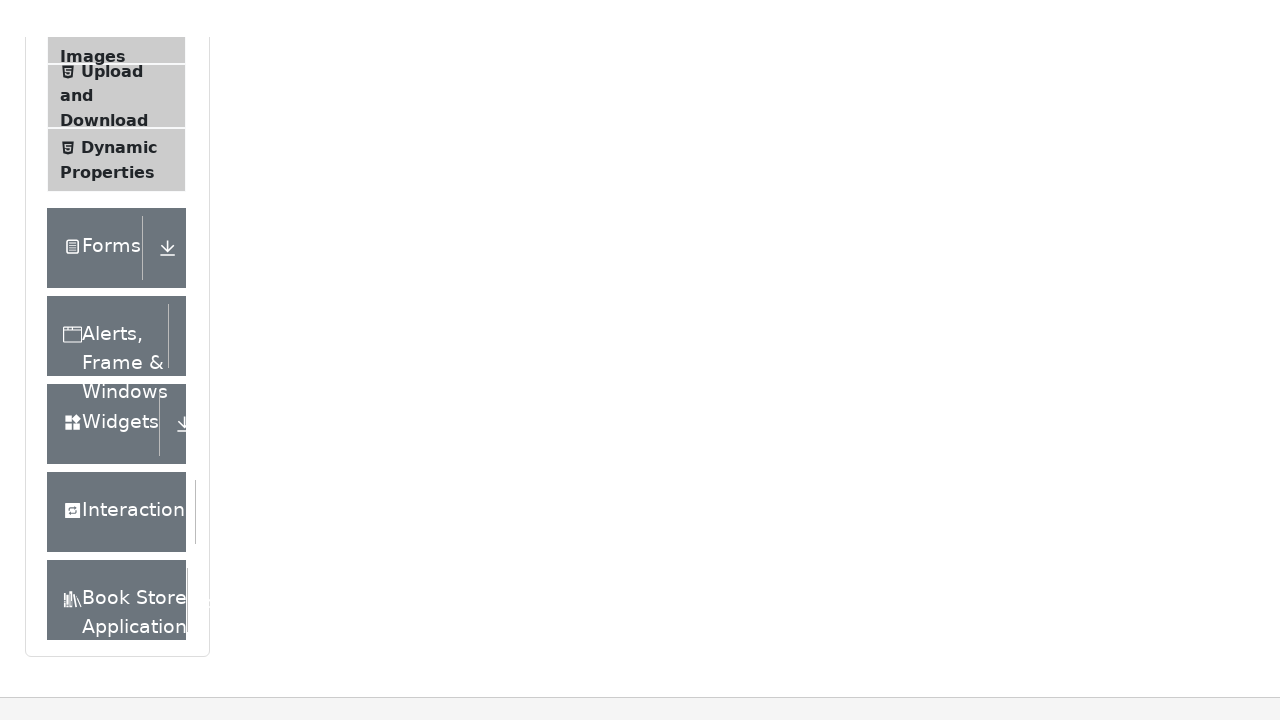

Elements page loaded
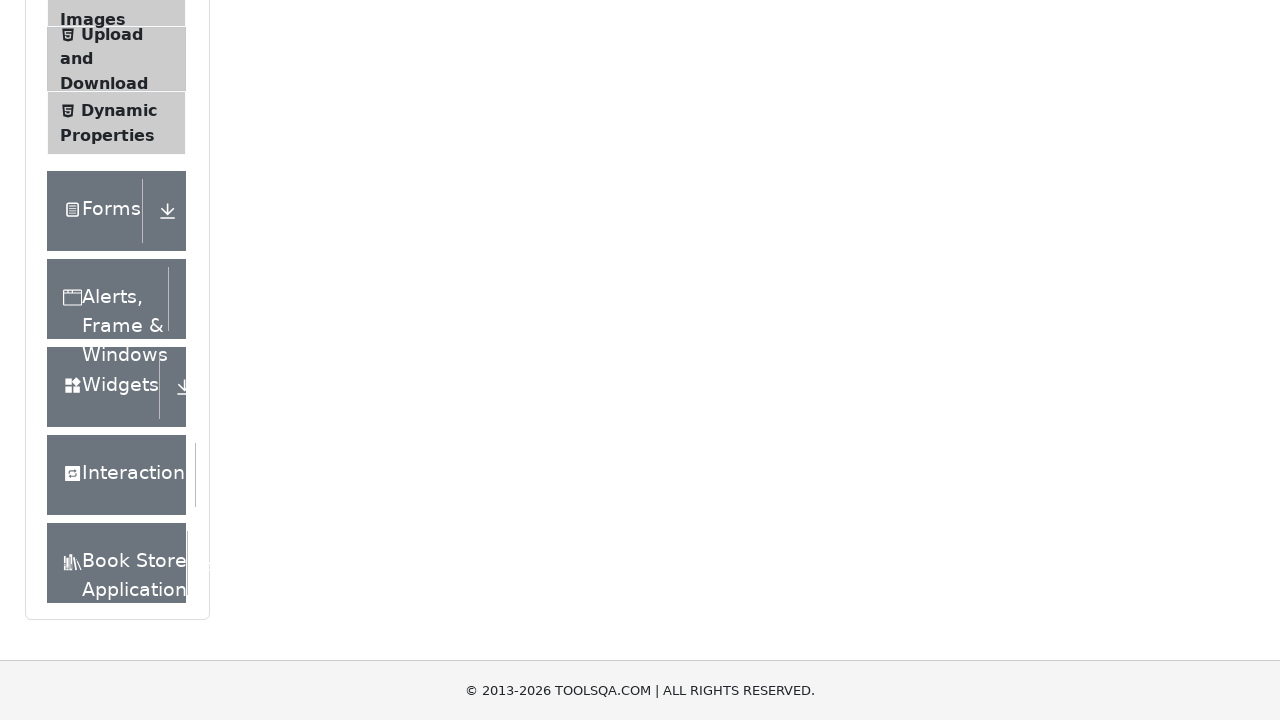

Clicked on Text Box menu item at (119, 261) on xpath=//span[text()='Text Box']
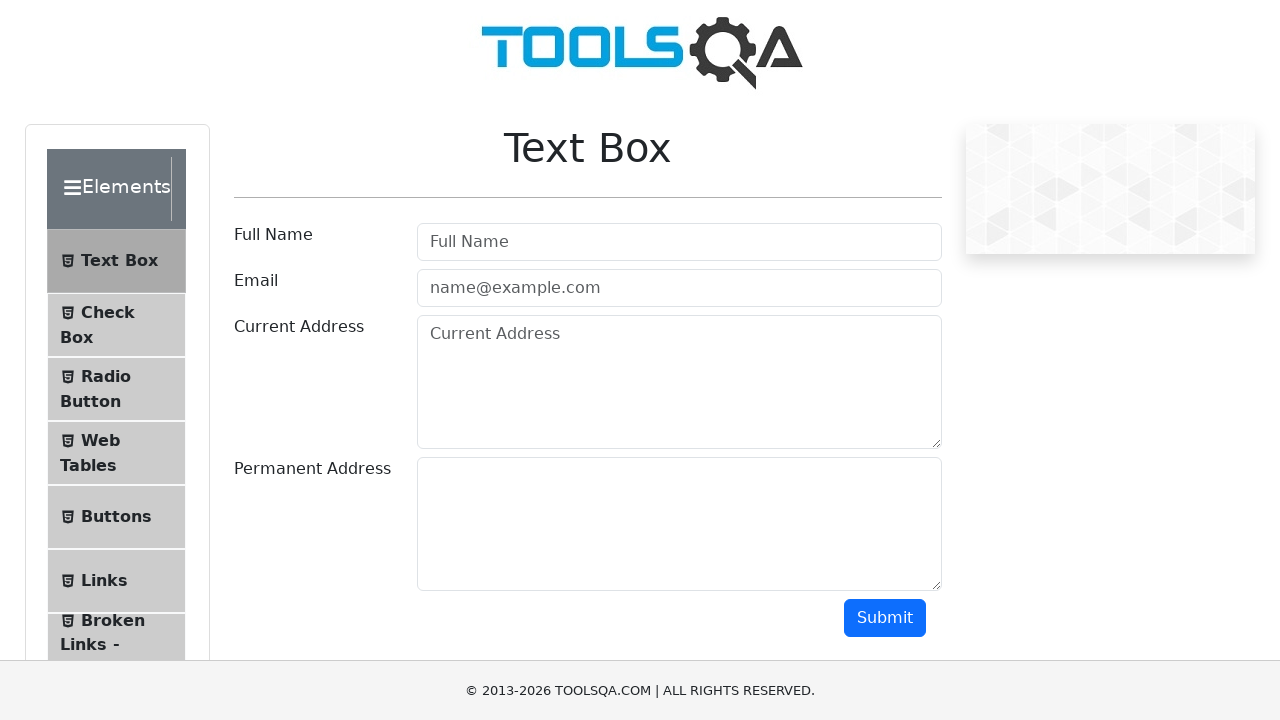

Text Box heading verified and displayed
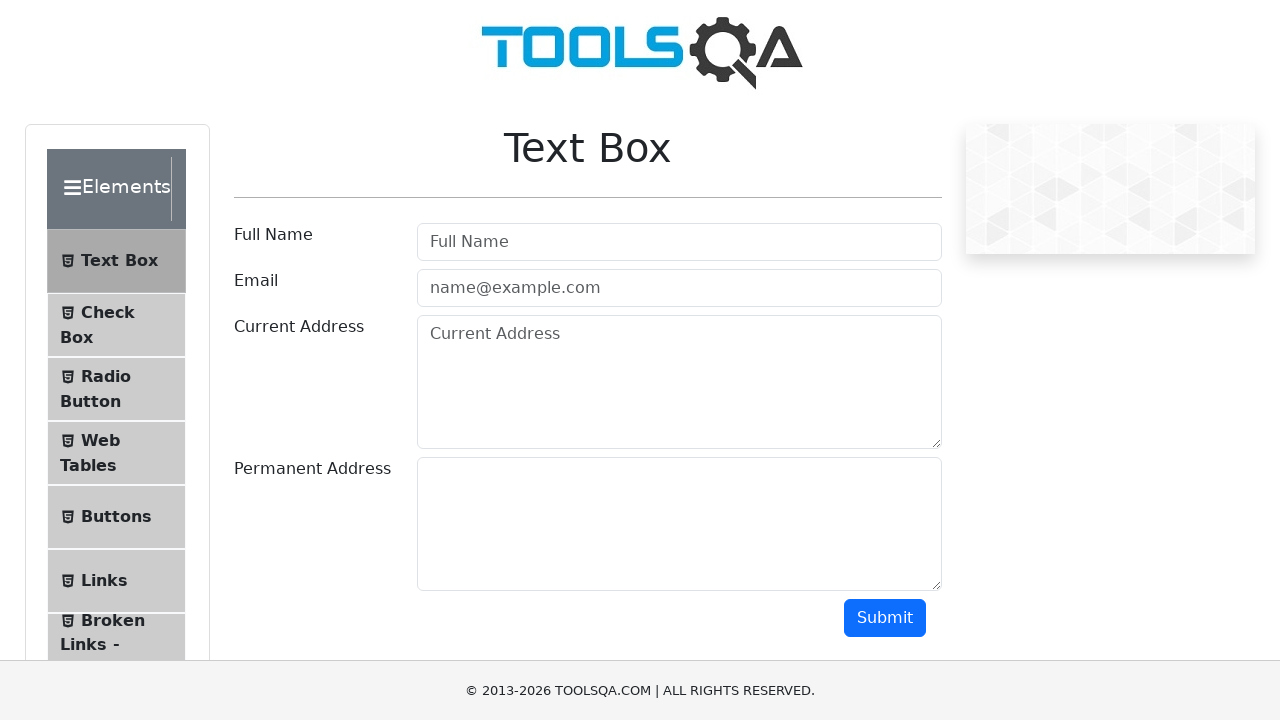

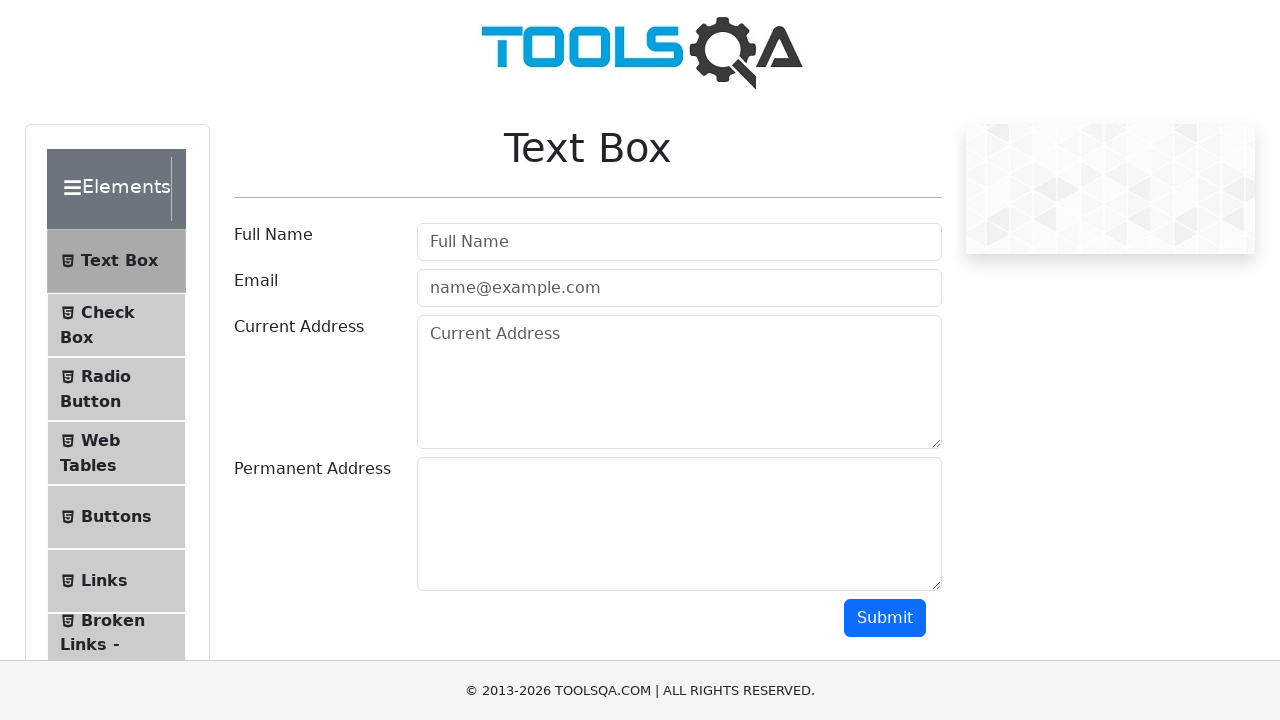